Tests file download functionality by clicking a download link and verifying the download completes

Starting URL: http://the-internet.herokuapp.com/download

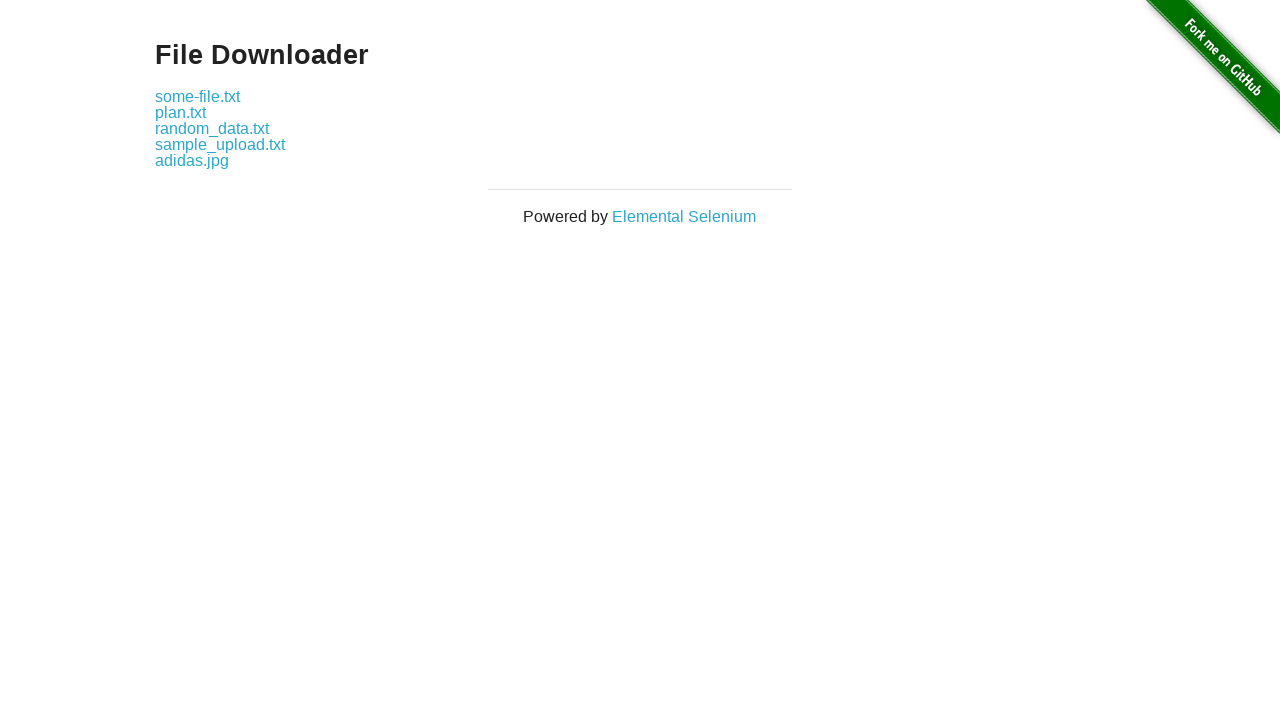

Clicked download link and initiated file download at (198, 96) on .example a
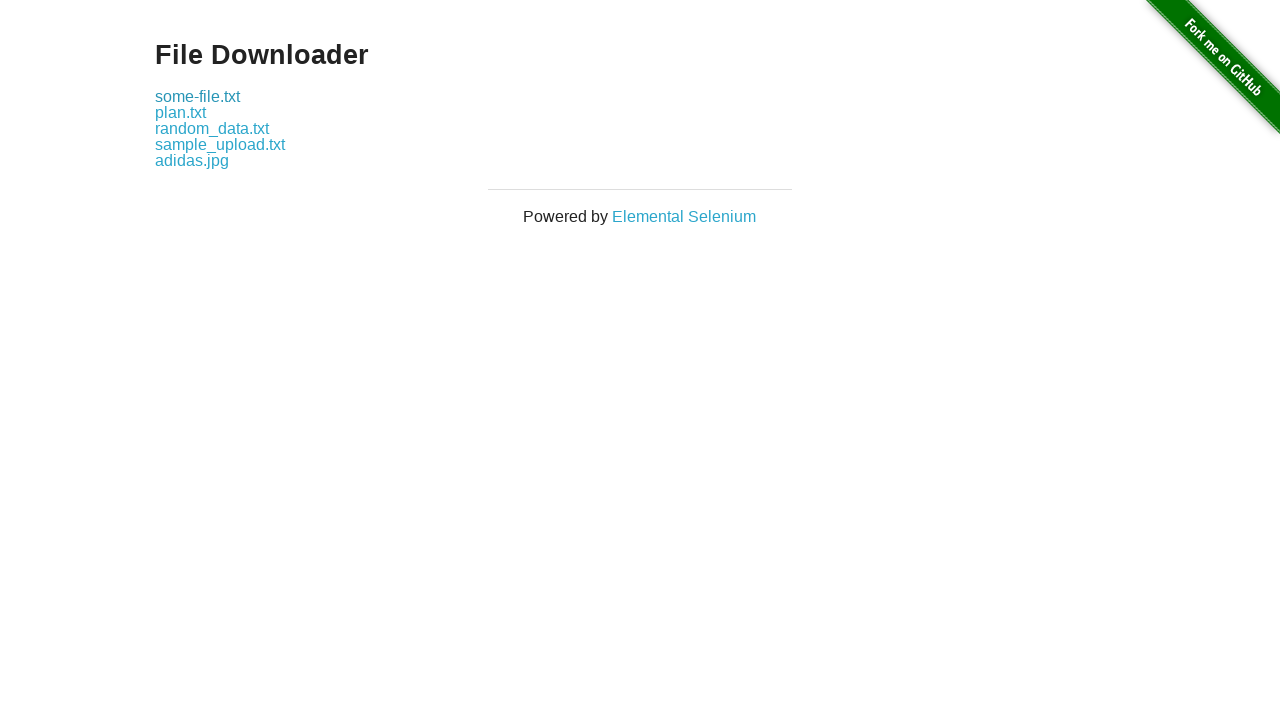

Retrieved download object from download event
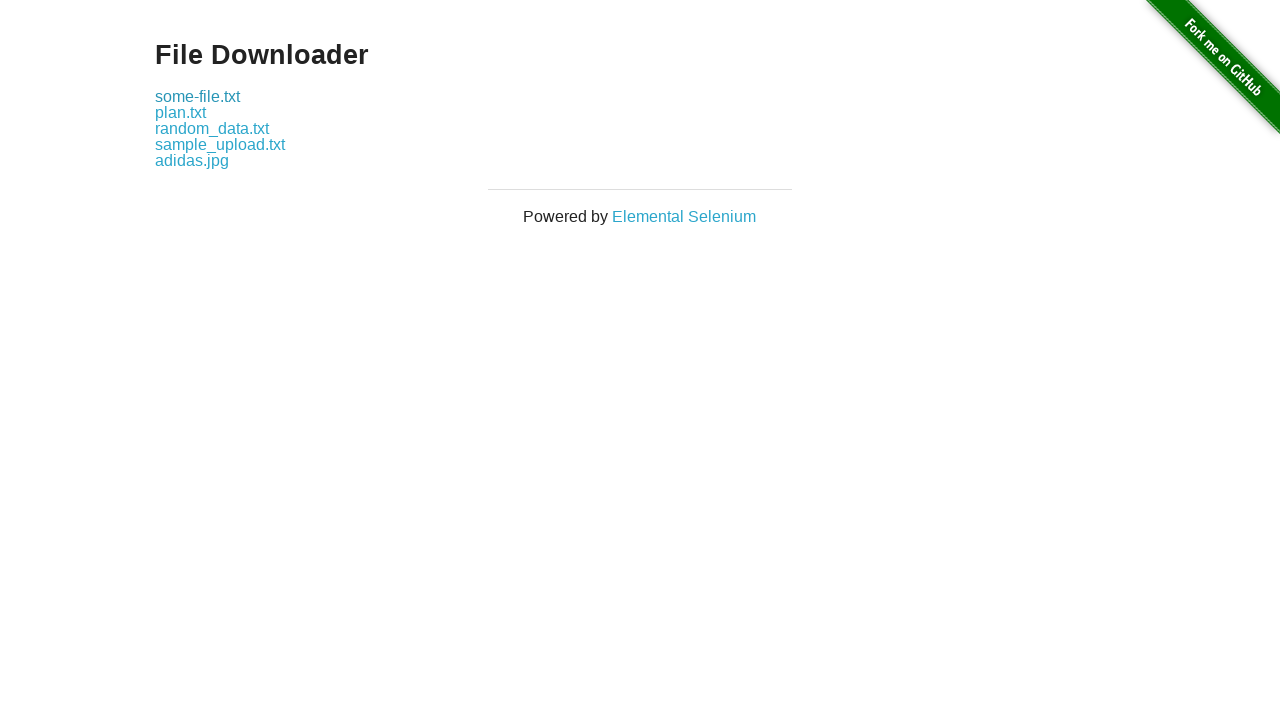

File download completed and path obtained
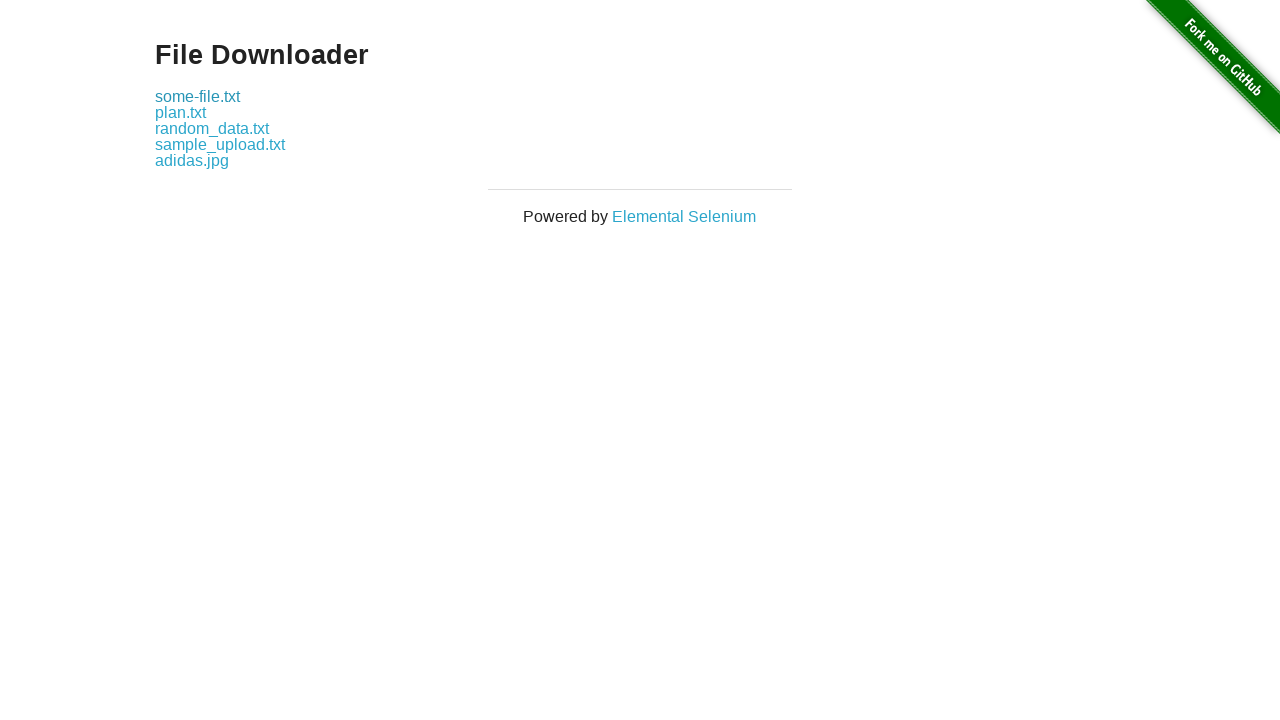

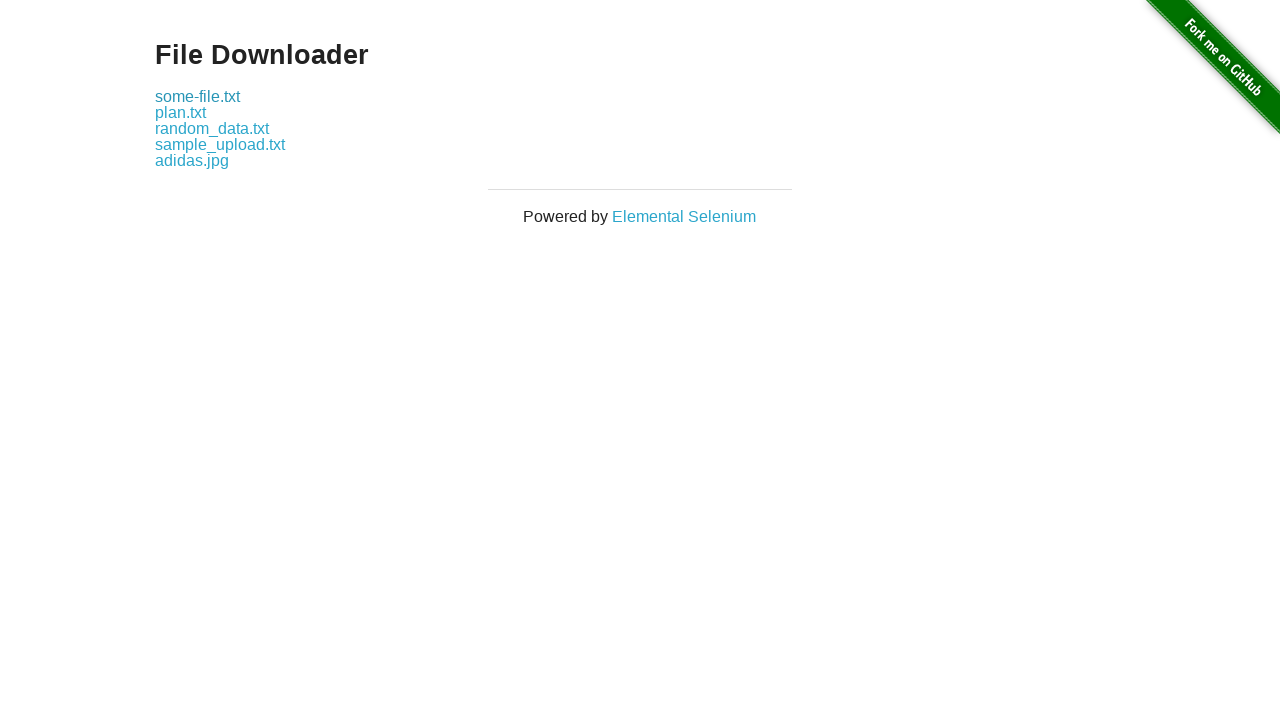